Tests typing text into a registration form field with a pause between each character to simulate human typing behavior

Starting URL: https://naveenautomationlabs.com/opencart/index.php?route=account/register

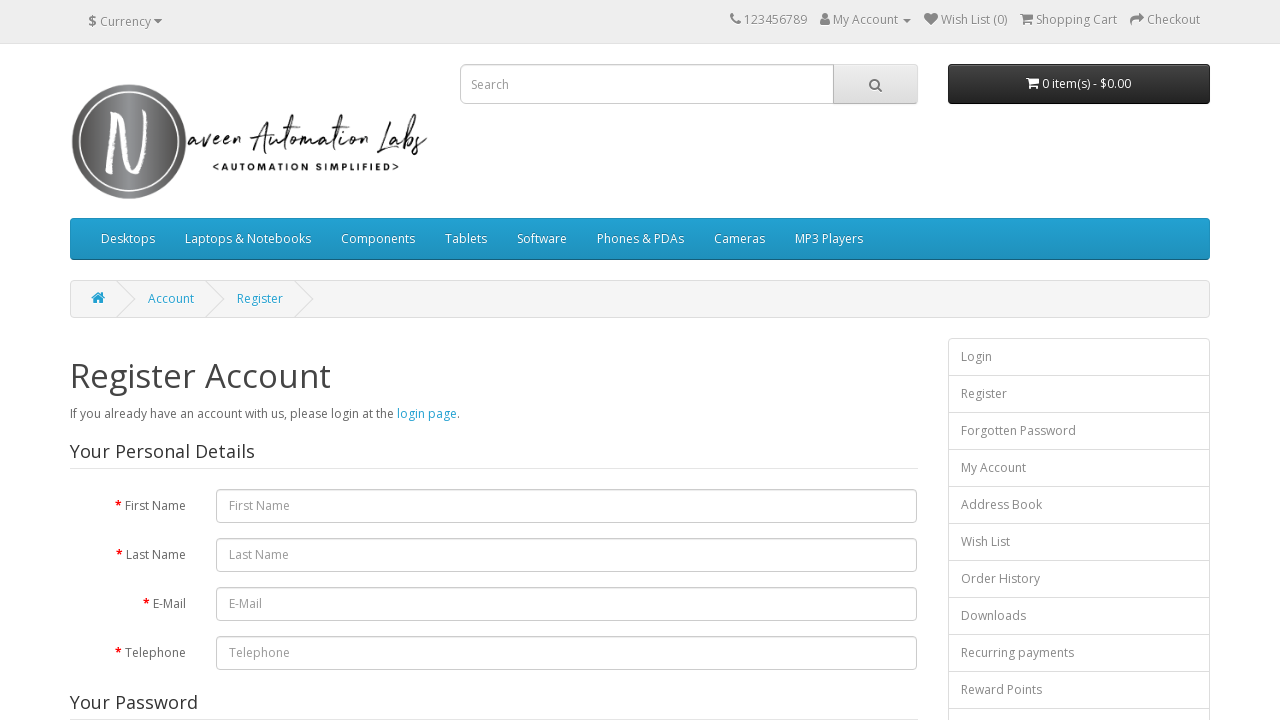

Located the first name input field
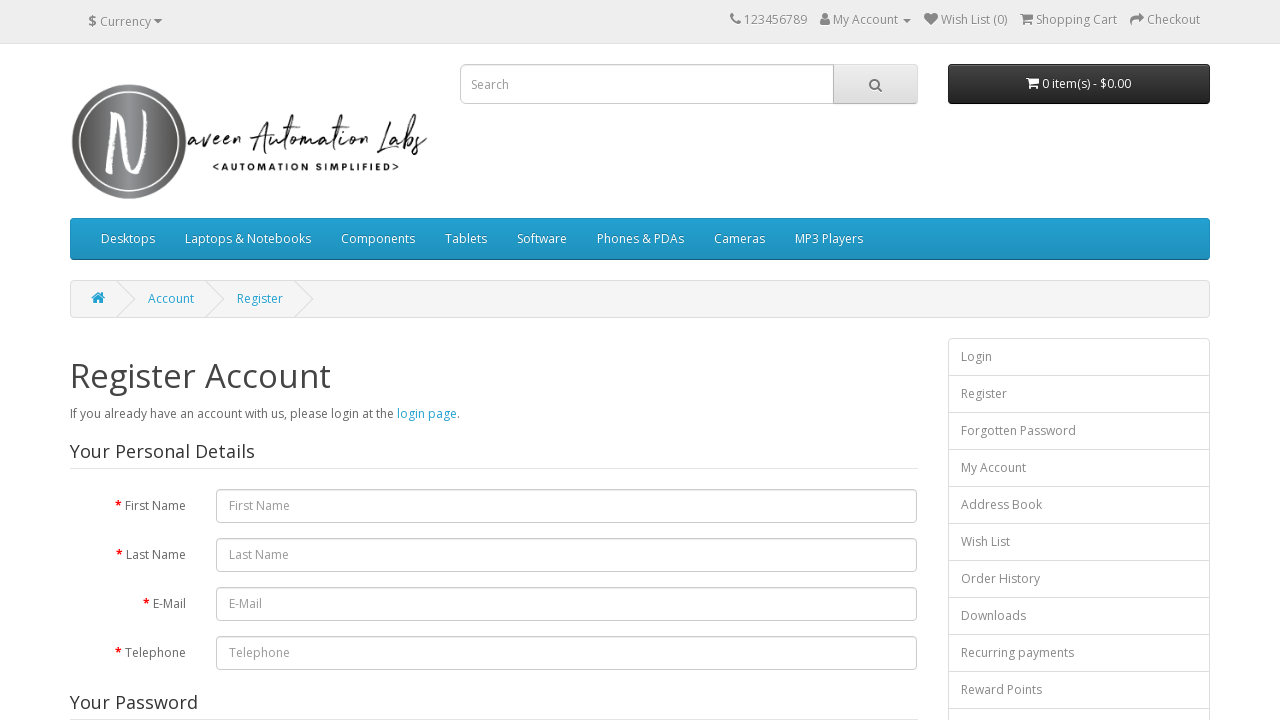

Typed character 'w' with 200ms delay to simulate human typing on #input-firstname
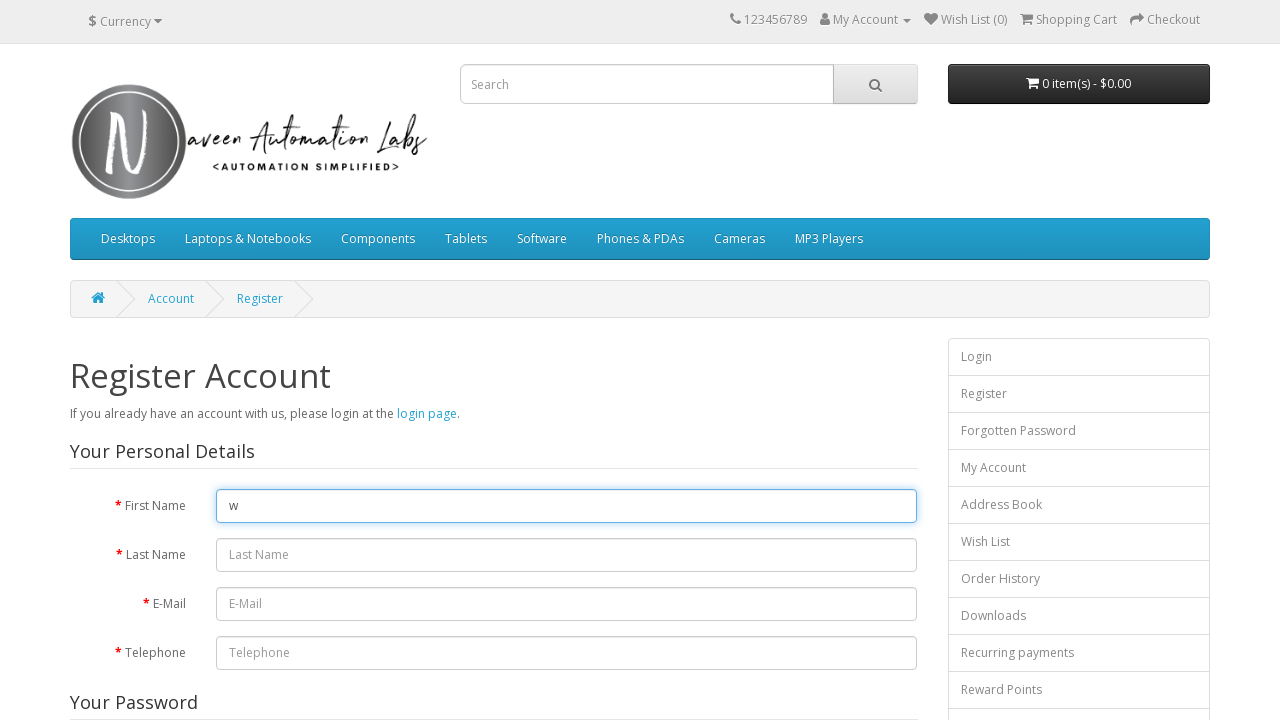

Typed character 'e' with 200ms delay to simulate human typing on #input-firstname
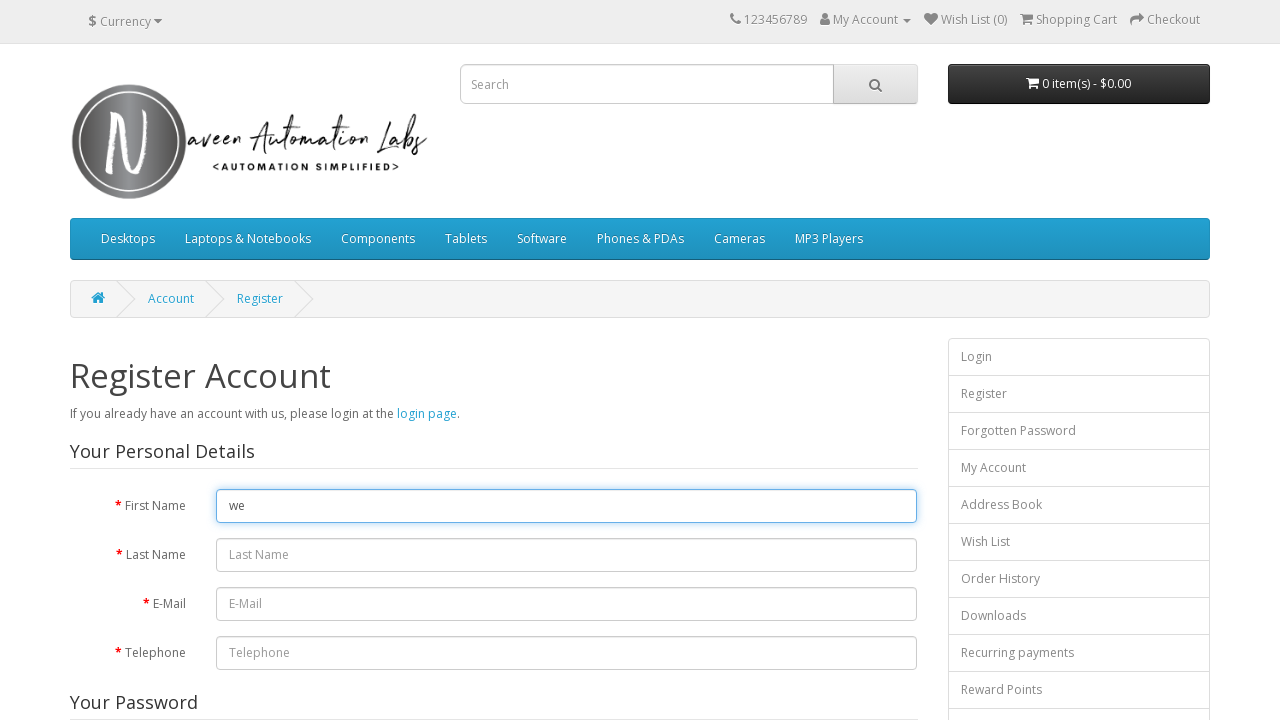

Typed character 'l' with 200ms delay to simulate human typing on #input-firstname
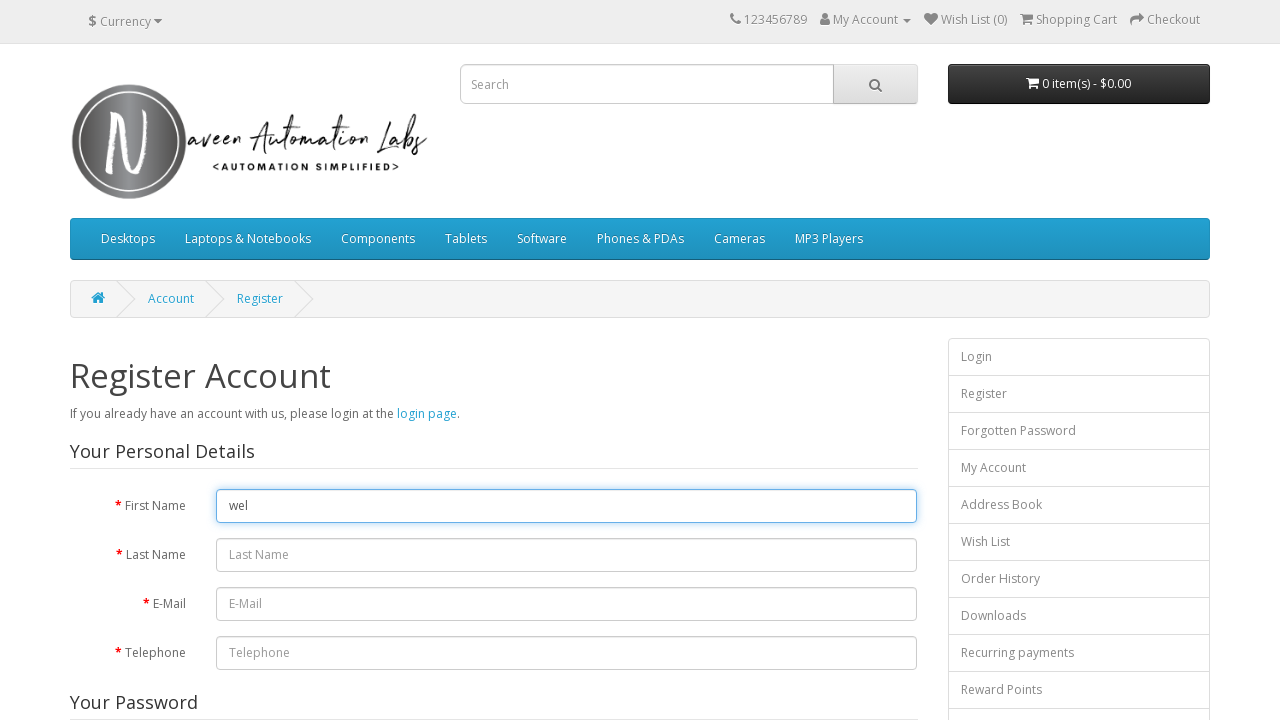

Typed character 'c' with 200ms delay to simulate human typing on #input-firstname
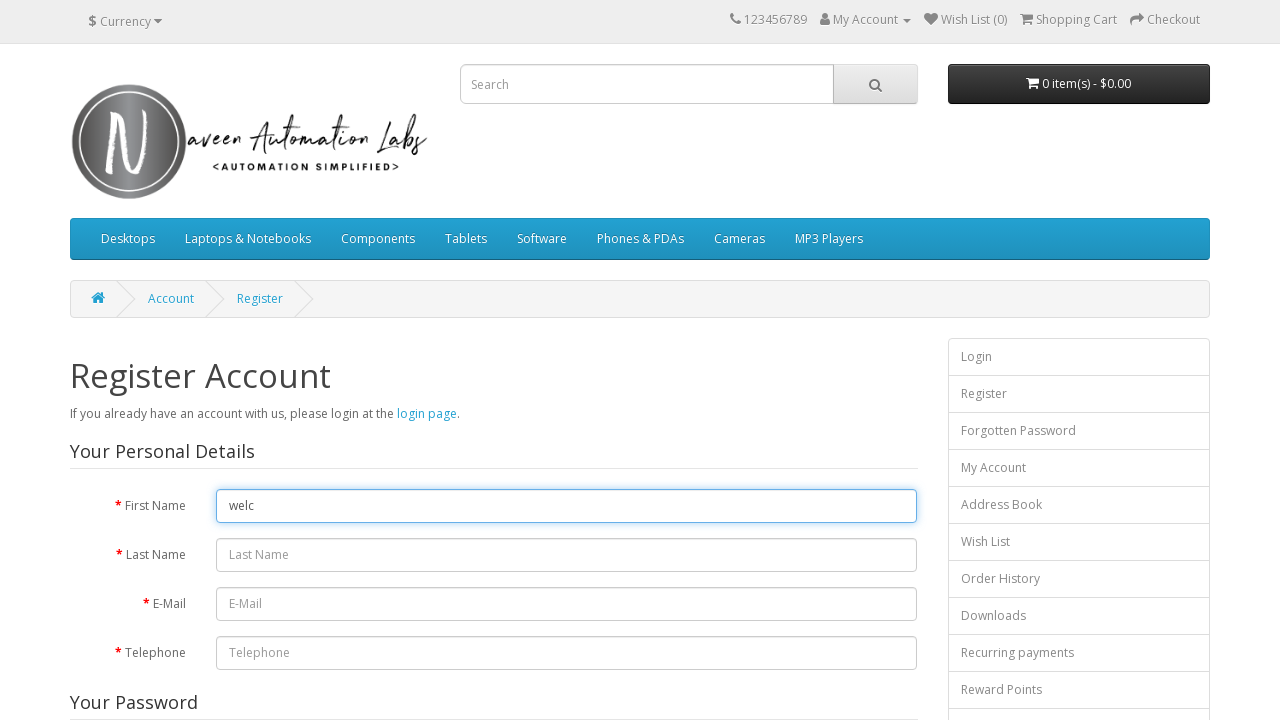

Typed character 'o' with 200ms delay to simulate human typing on #input-firstname
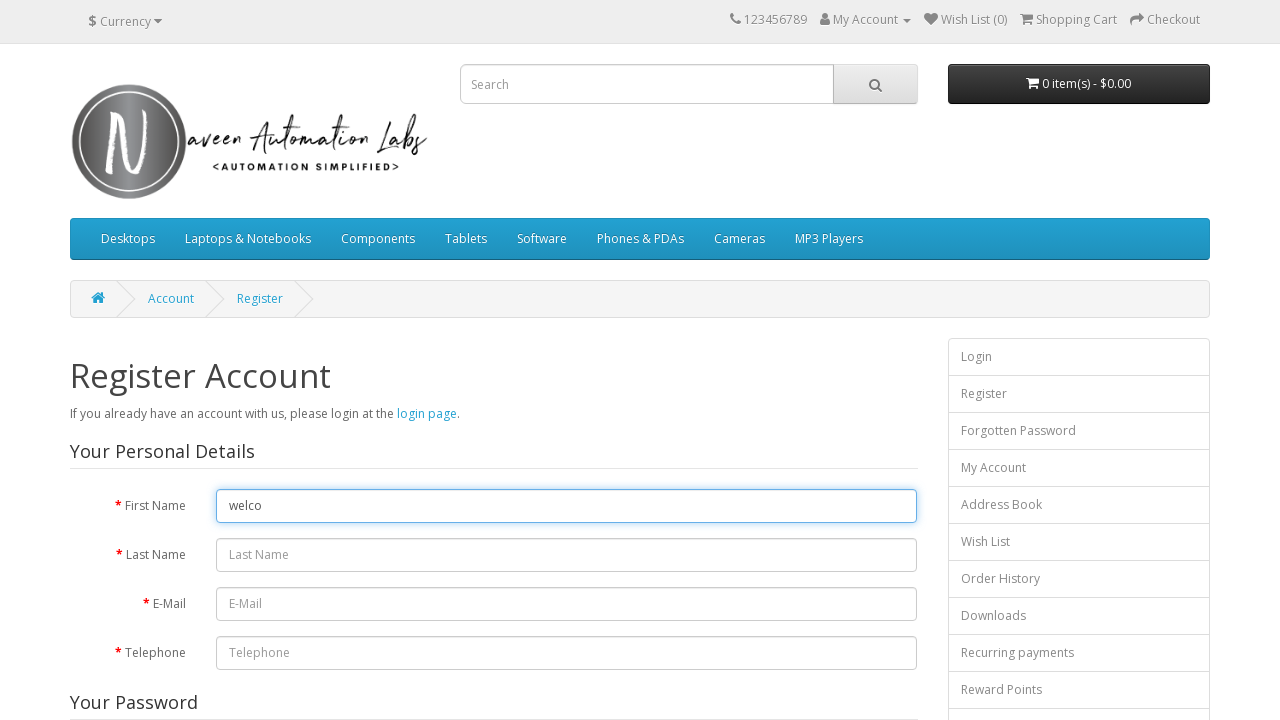

Typed character 'm' with 200ms delay to simulate human typing on #input-firstname
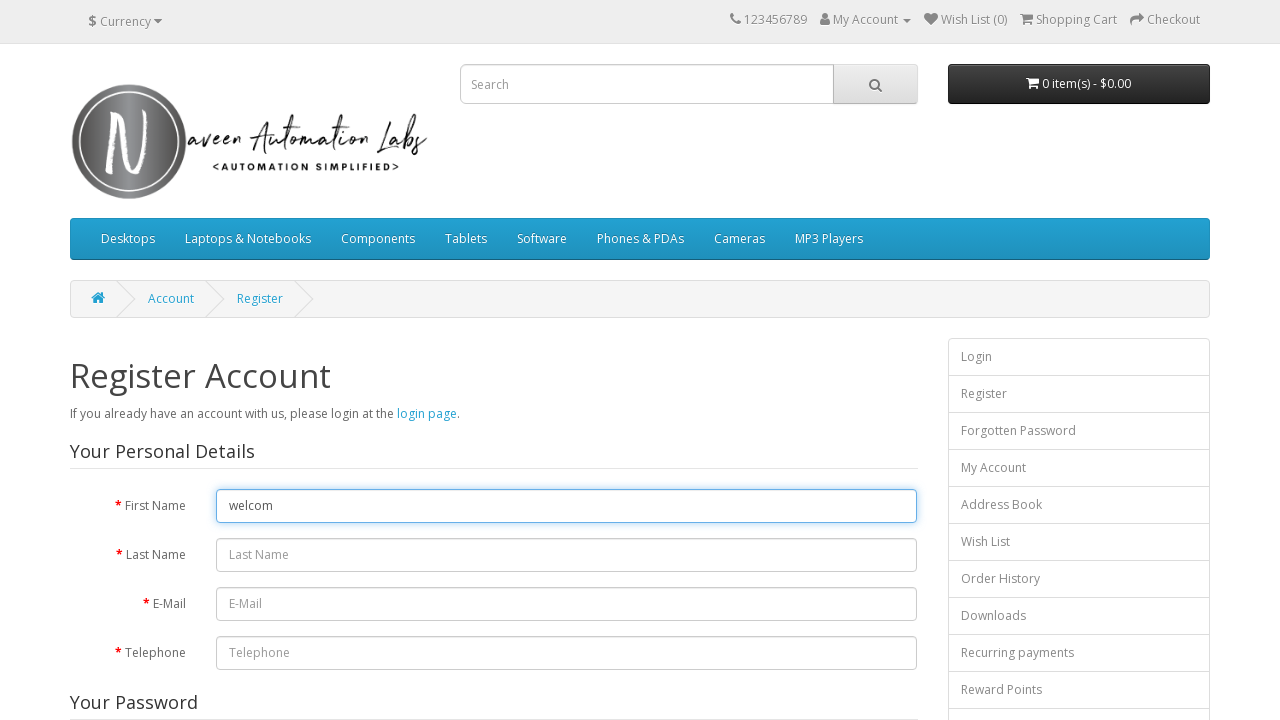

Typed character 'e' with 200ms delay to simulate human typing on #input-firstname
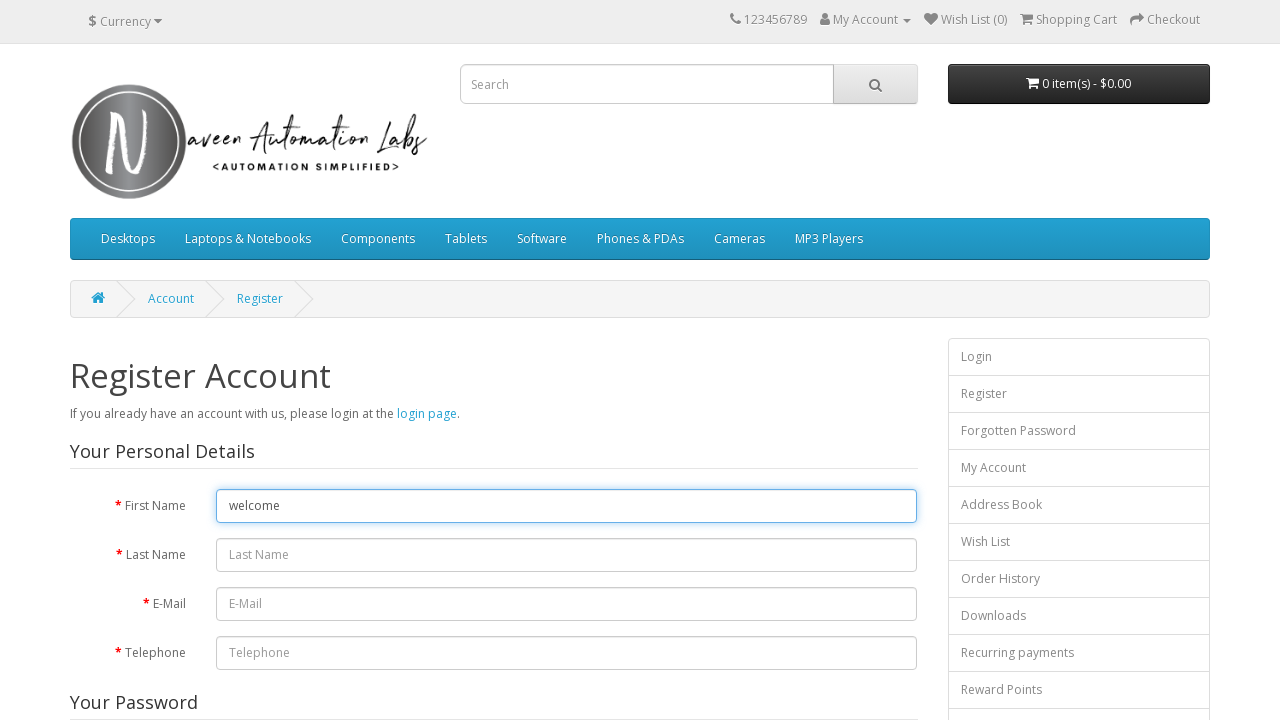

Typed character ' ' with 200ms delay to simulate human typing on #input-firstname
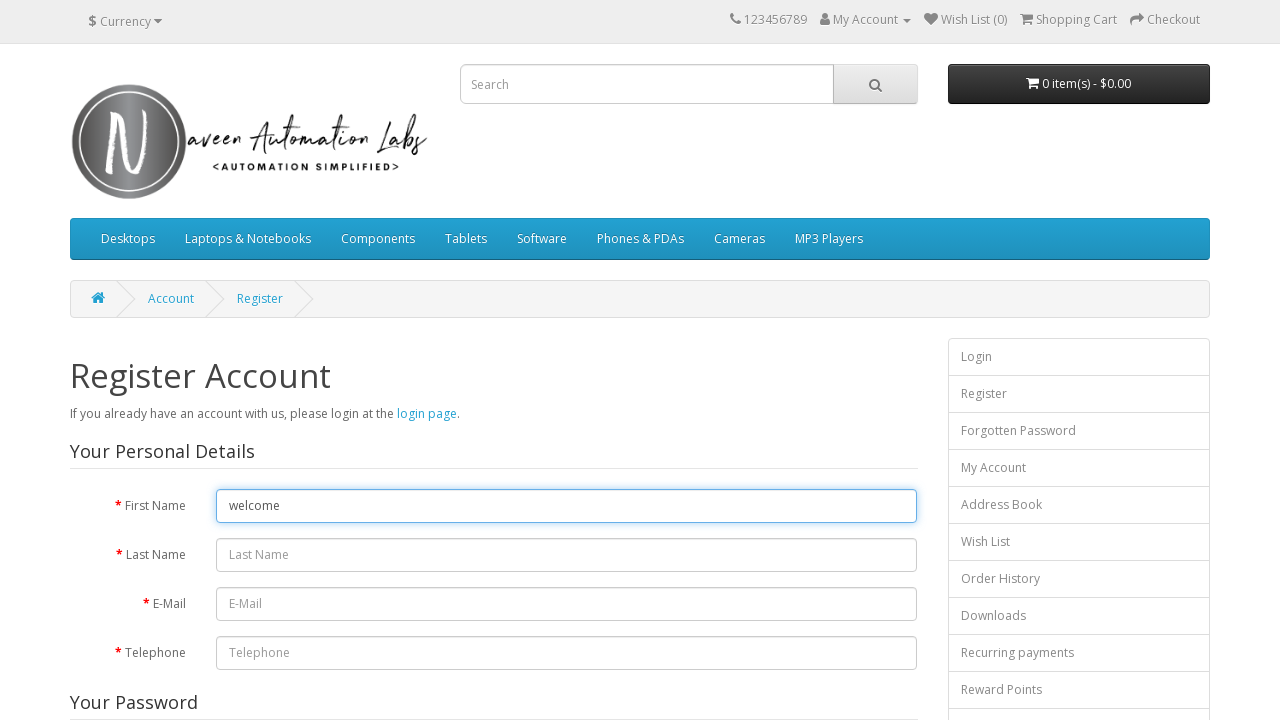

Typed character 't' with 200ms delay to simulate human typing on #input-firstname
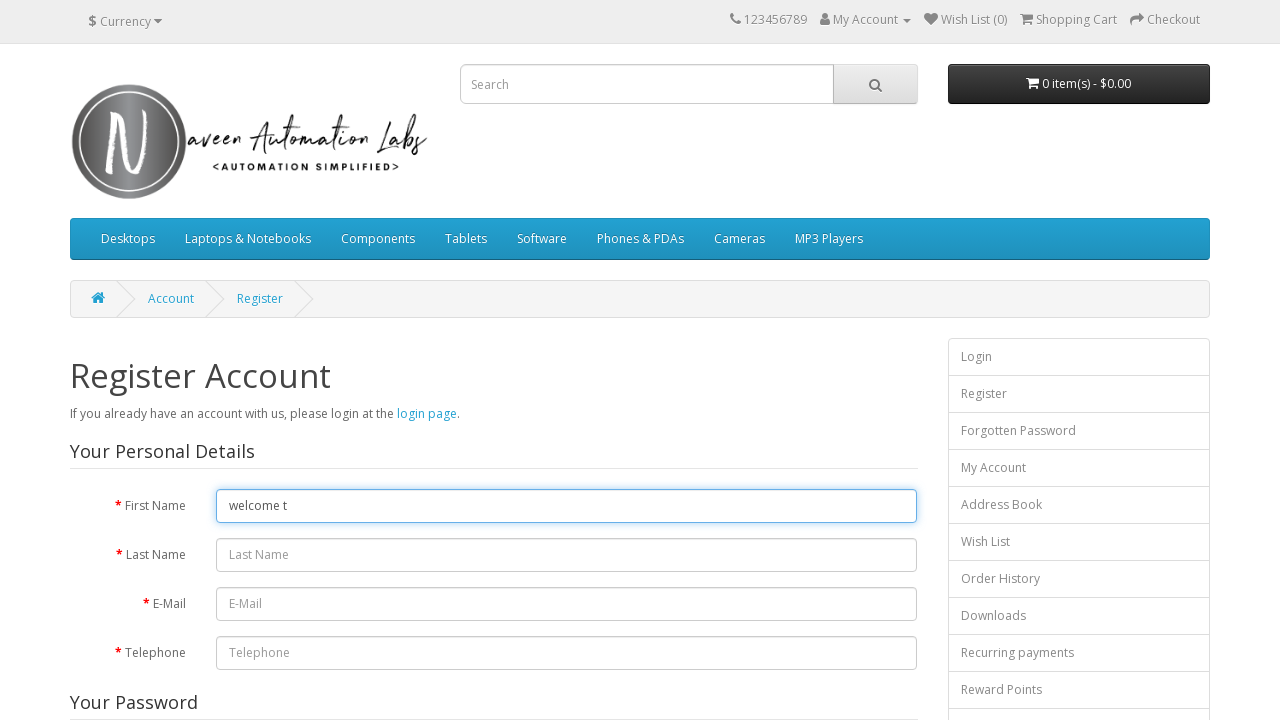

Typed character 'o' with 200ms delay to simulate human typing on #input-firstname
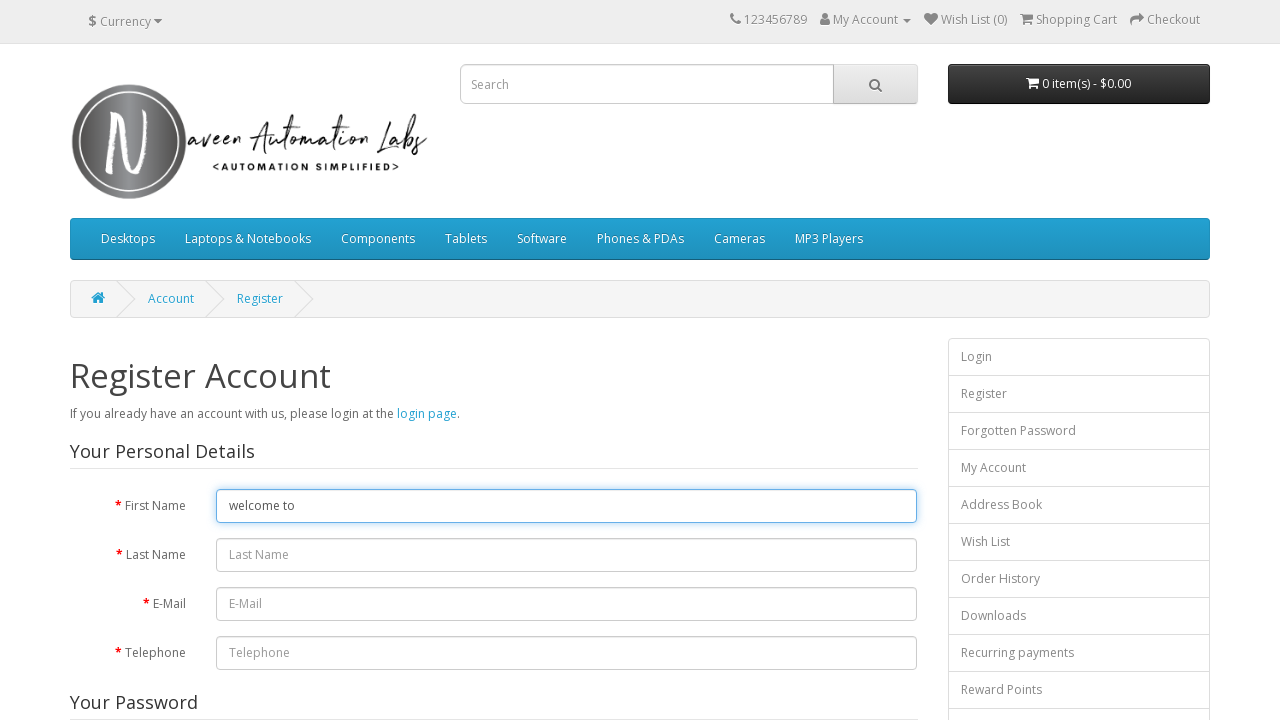

Typed character ' ' with 200ms delay to simulate human typing on #input-firstname
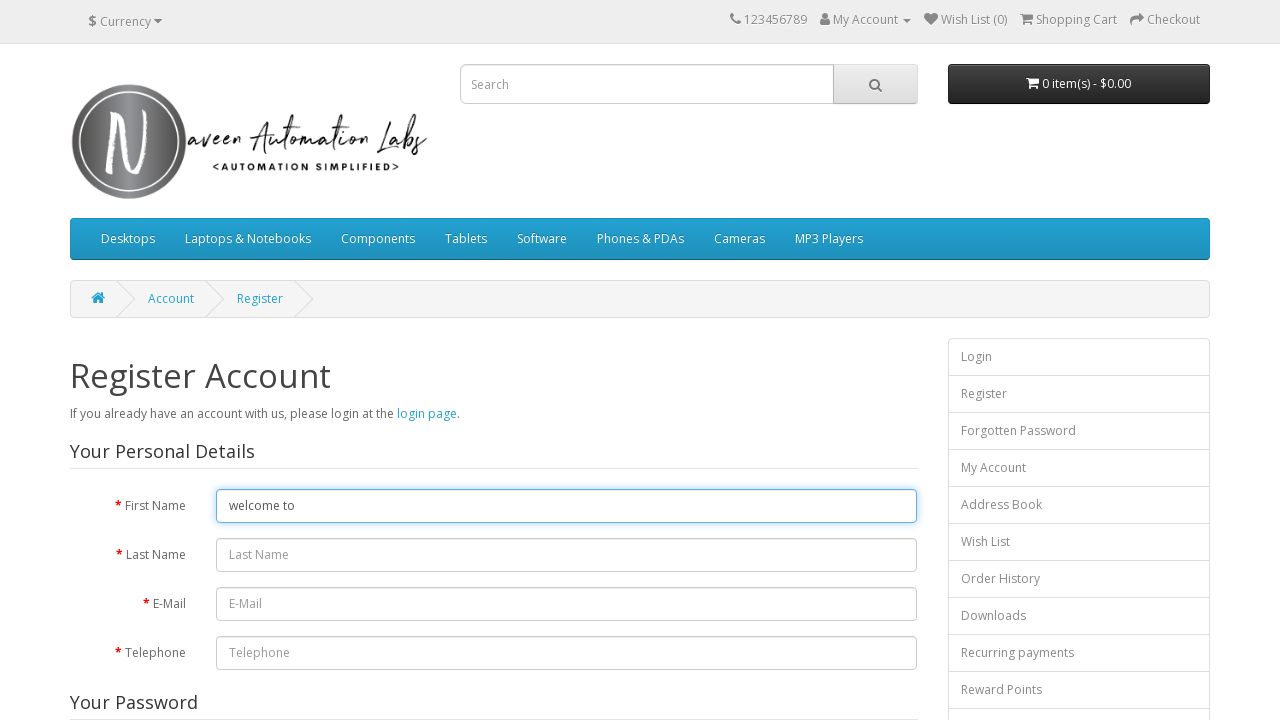

Typed character 'n' with 200ms delay to simulate human typing on #input-firstname
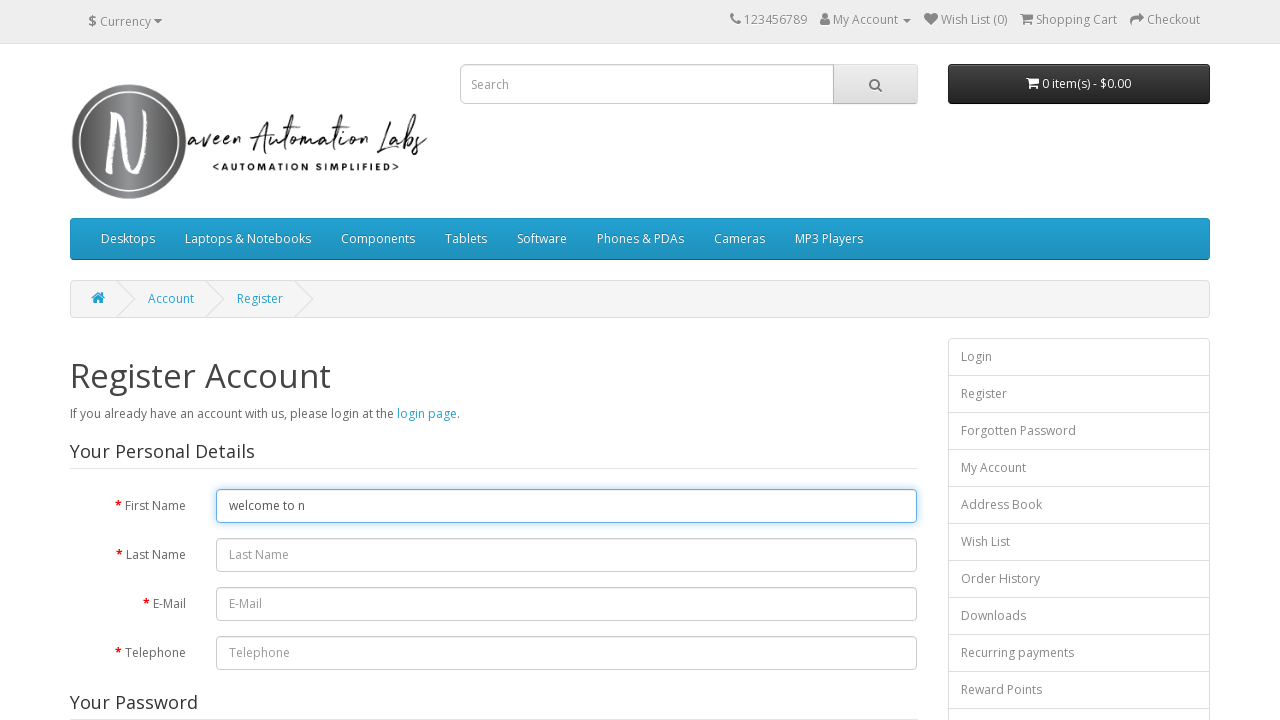

Typed character 'a' with 200ms delay to simulate human typing on #input-firstname
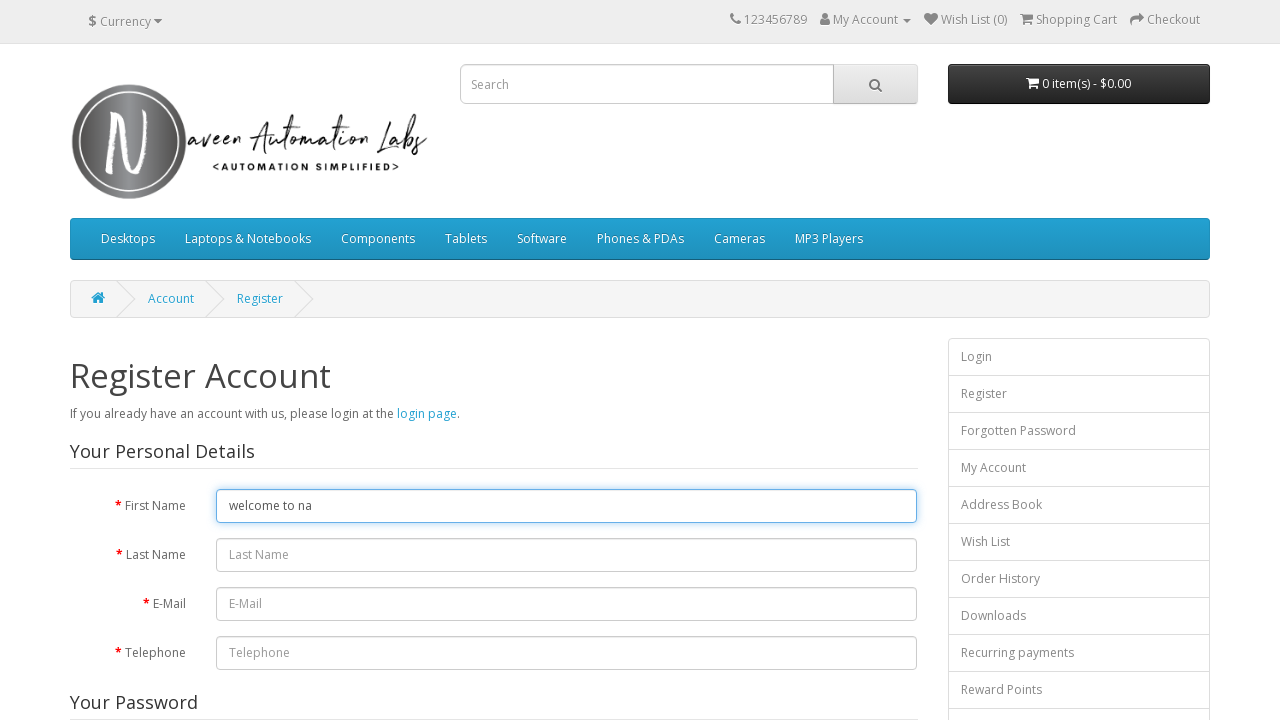

Typed character 'v' with 200ms delay to simulate human typing on #input-firstname
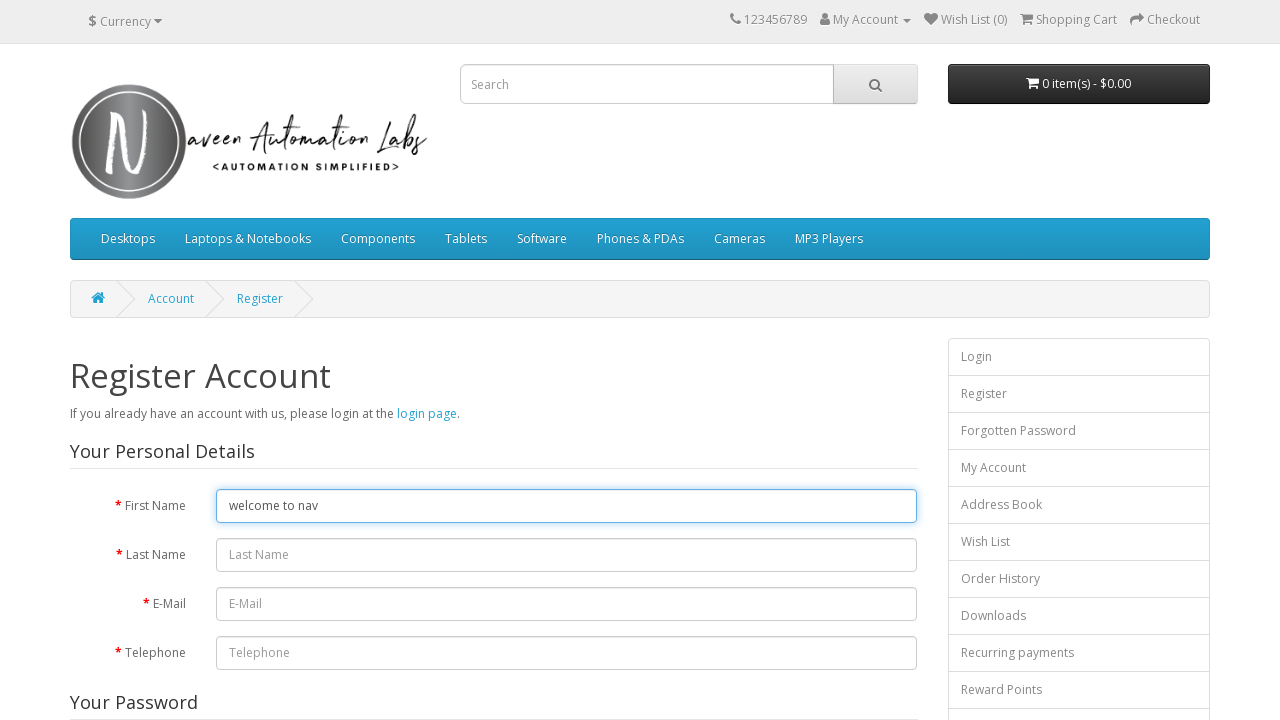

Typed character 'e' with 200ms delay to simulate human typing on #input-firstname
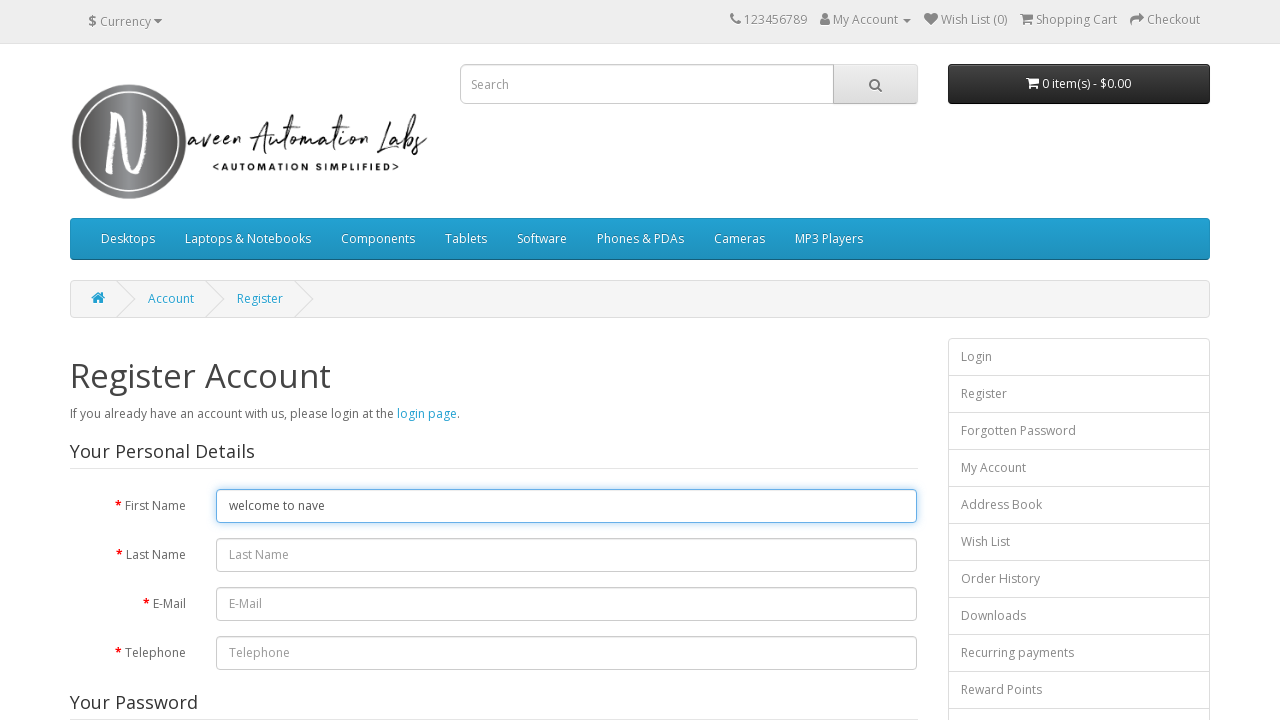

Typed character 'e' with 200ms delay to simulate human typing on #input-firstname
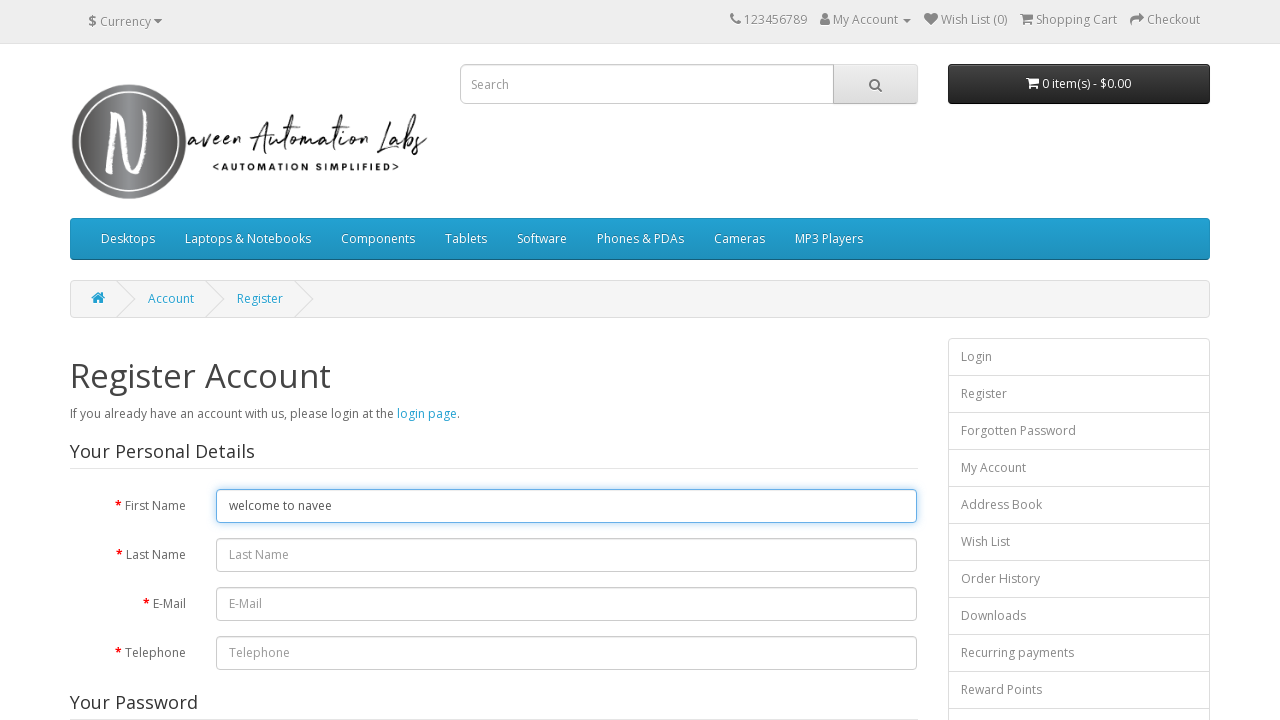

Typed character 'n' with 200ms delay to simulate human typing on #input-firstname
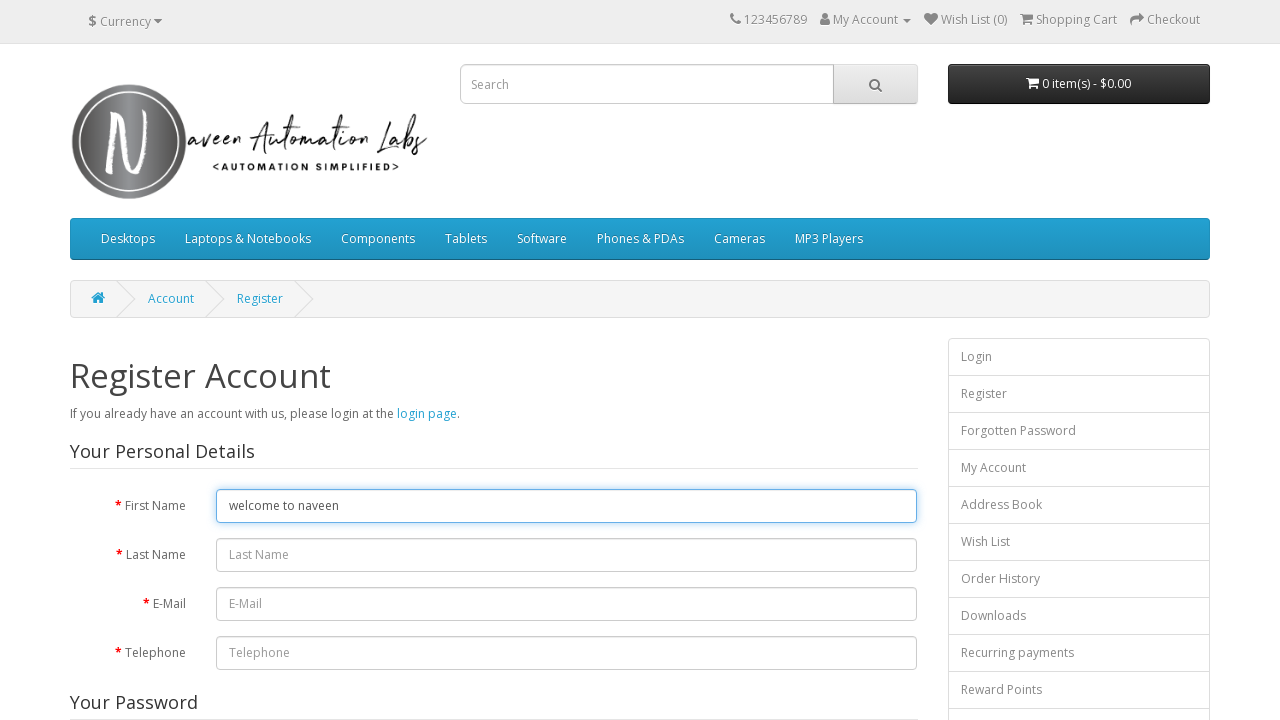

Typed character ' ' with 200ms delay to simulate human typing on #input-firstname
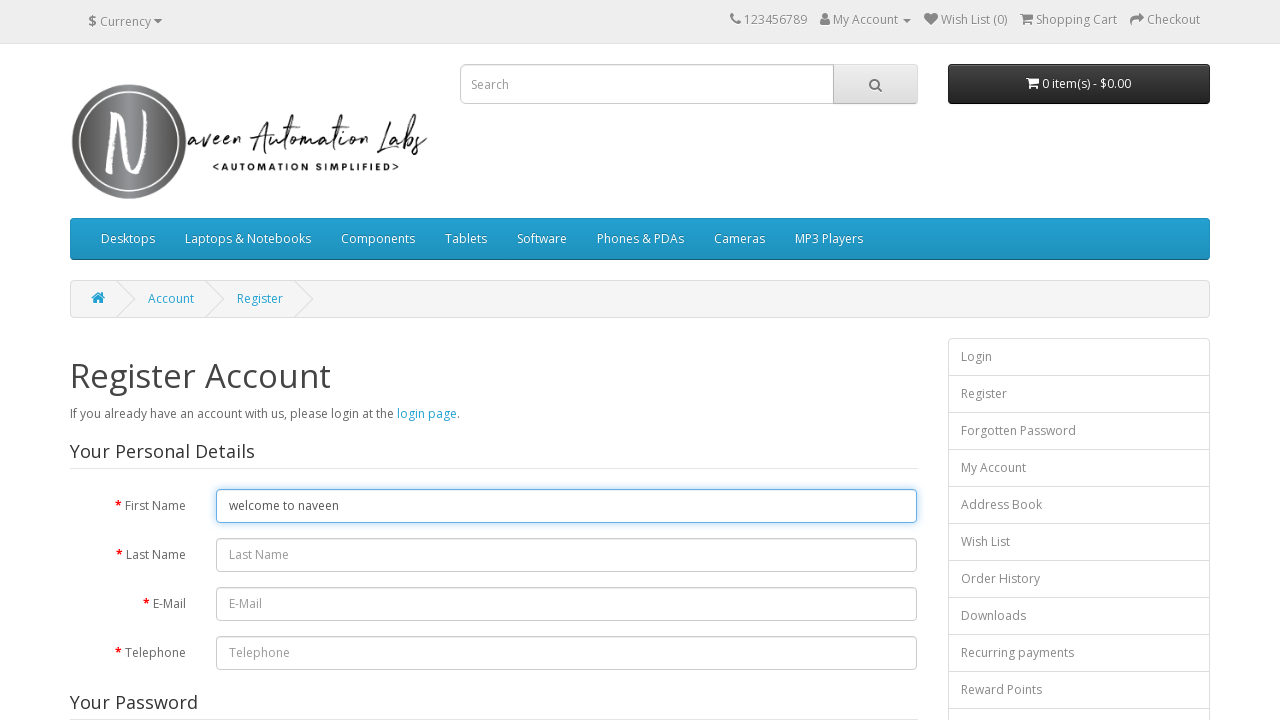

Typed character 'a' with 200ms delay to simulate human typing on #input-firstname
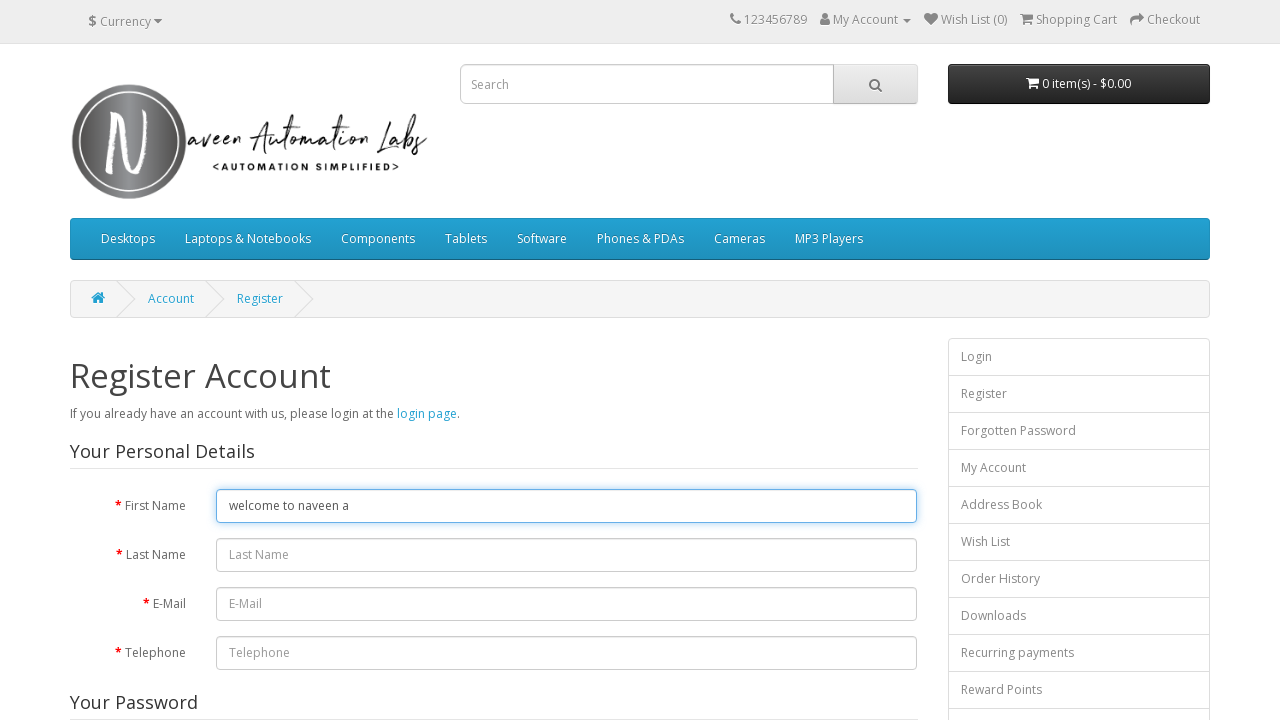

Typed character 'u' with 200ms delay to simulate human typing on #input-firstname
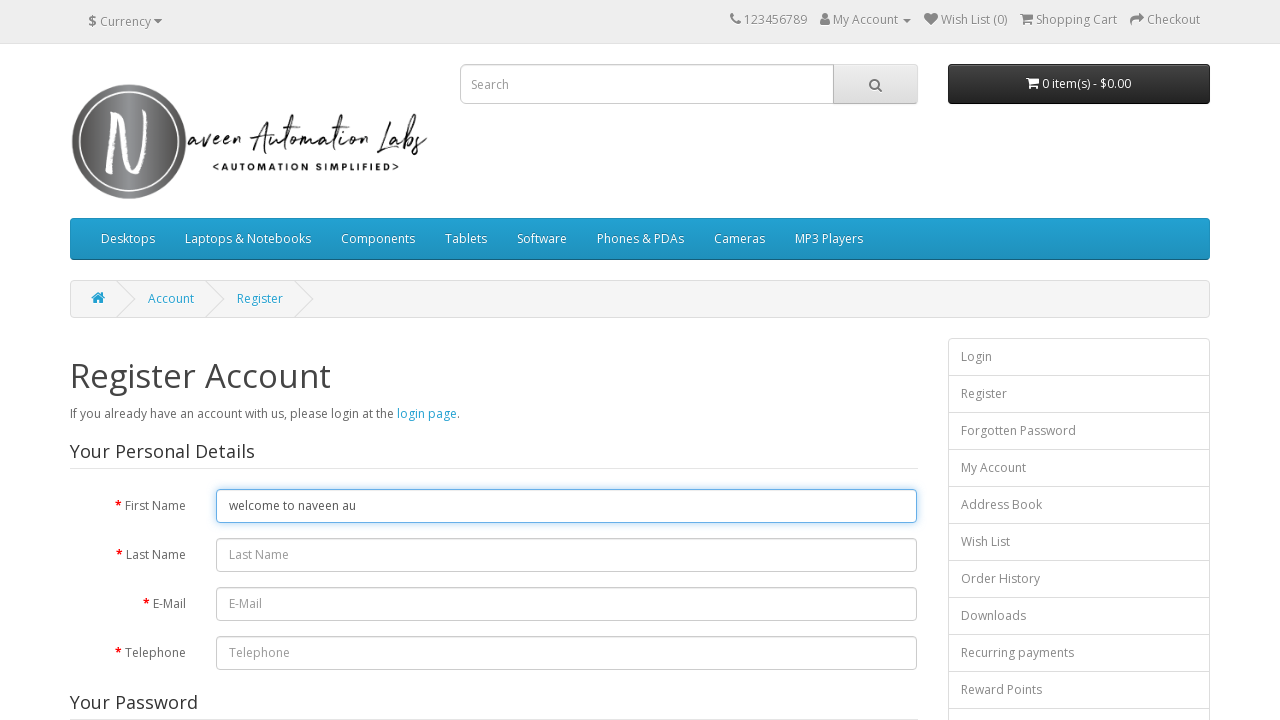

Typed character 't' with 200ms delay to simulate human typing on #input-firstname
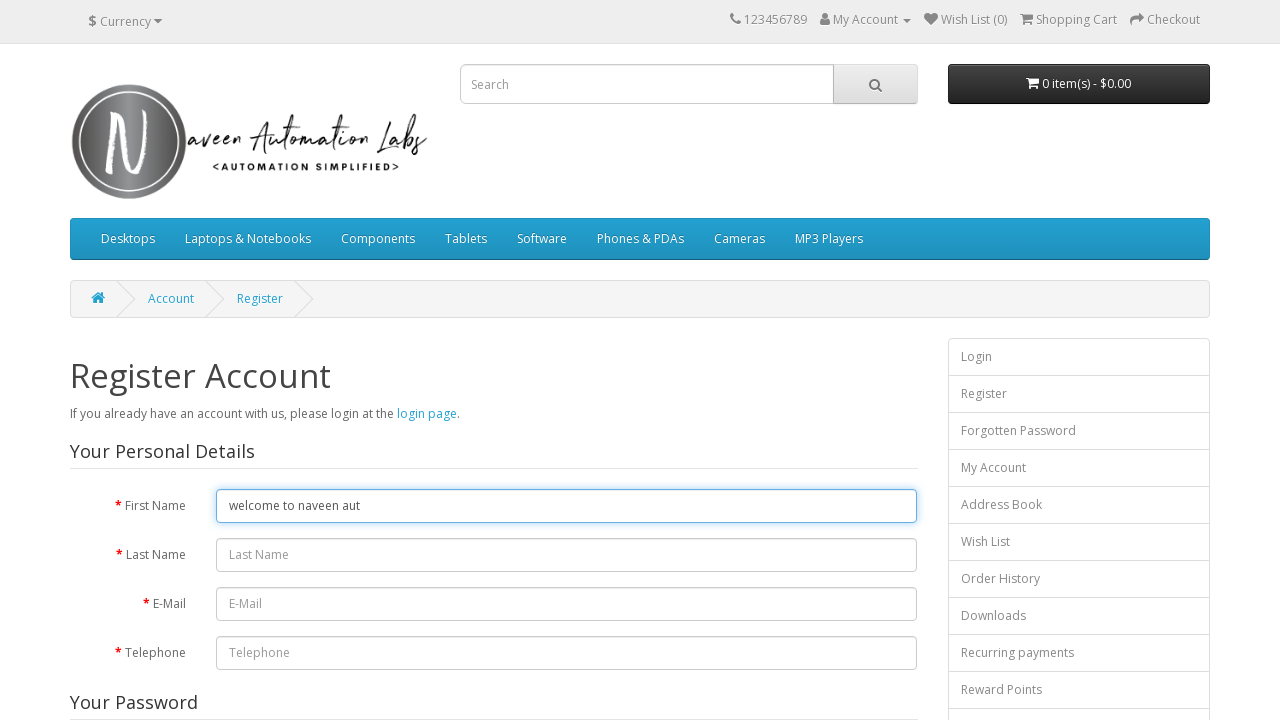

Typed character 'o' with 200ms delay to simulate human typing on #input-firstname
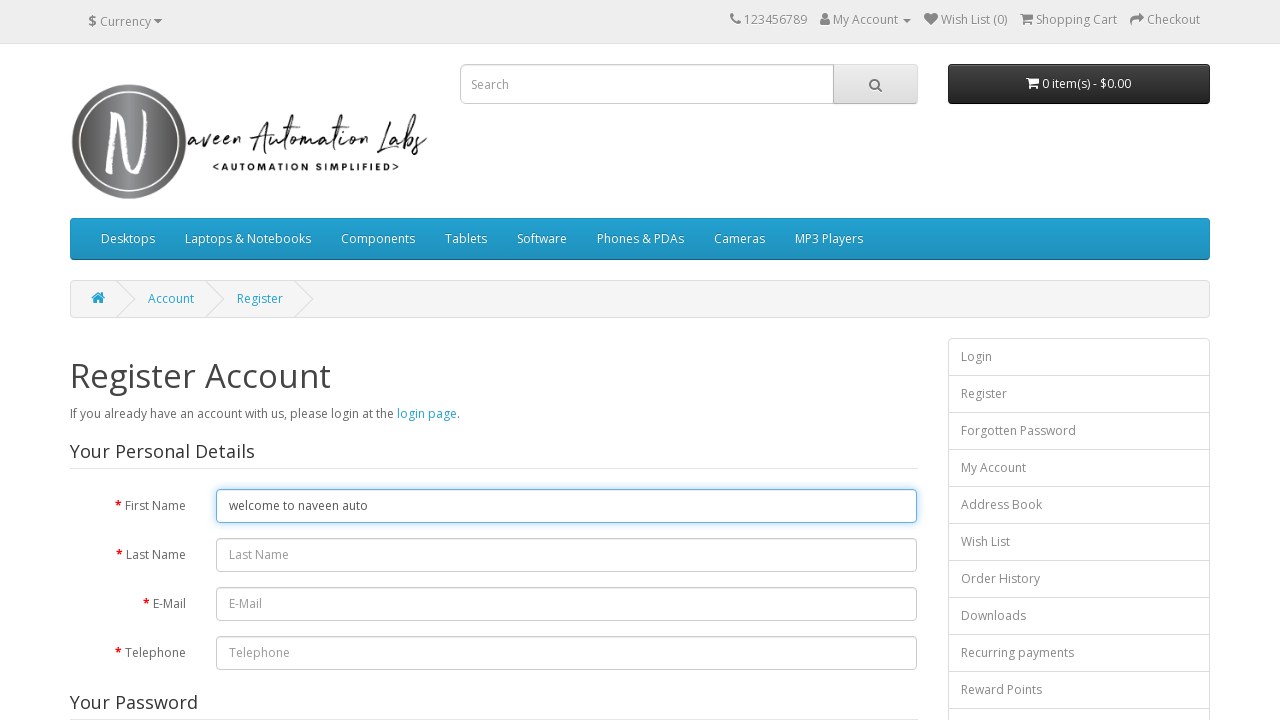

Typed character 'm' with 200ms delay to simulate human typing on #input-firstname
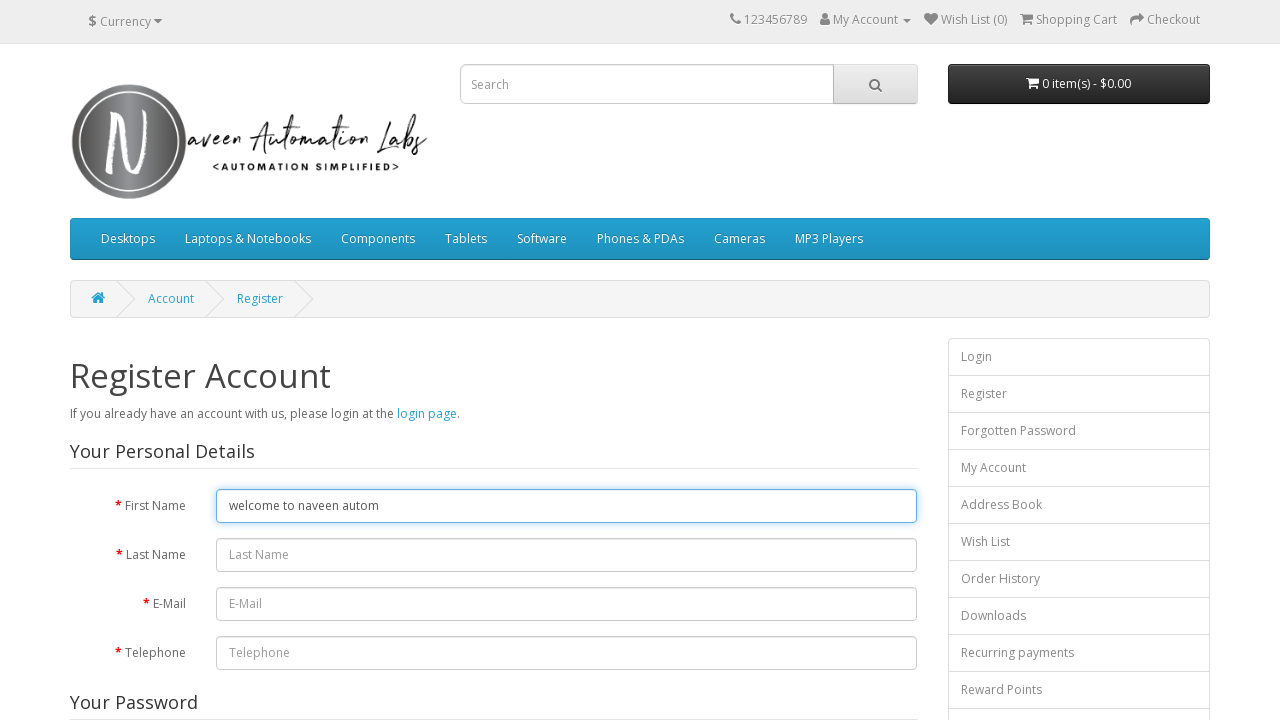

Typed character 'a' with 200ms delay to simulate human typing on #input-firstname
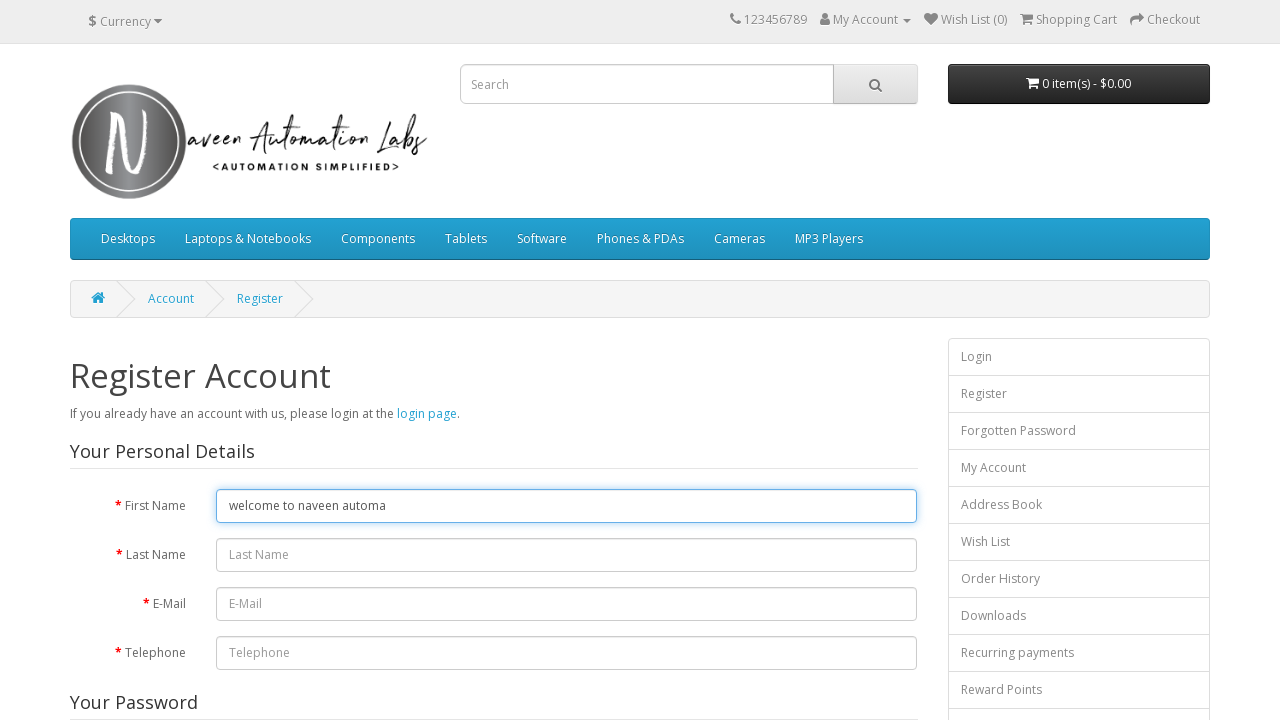

Typed character 't' with 200ms delay to simulate human typing on #input-firstname
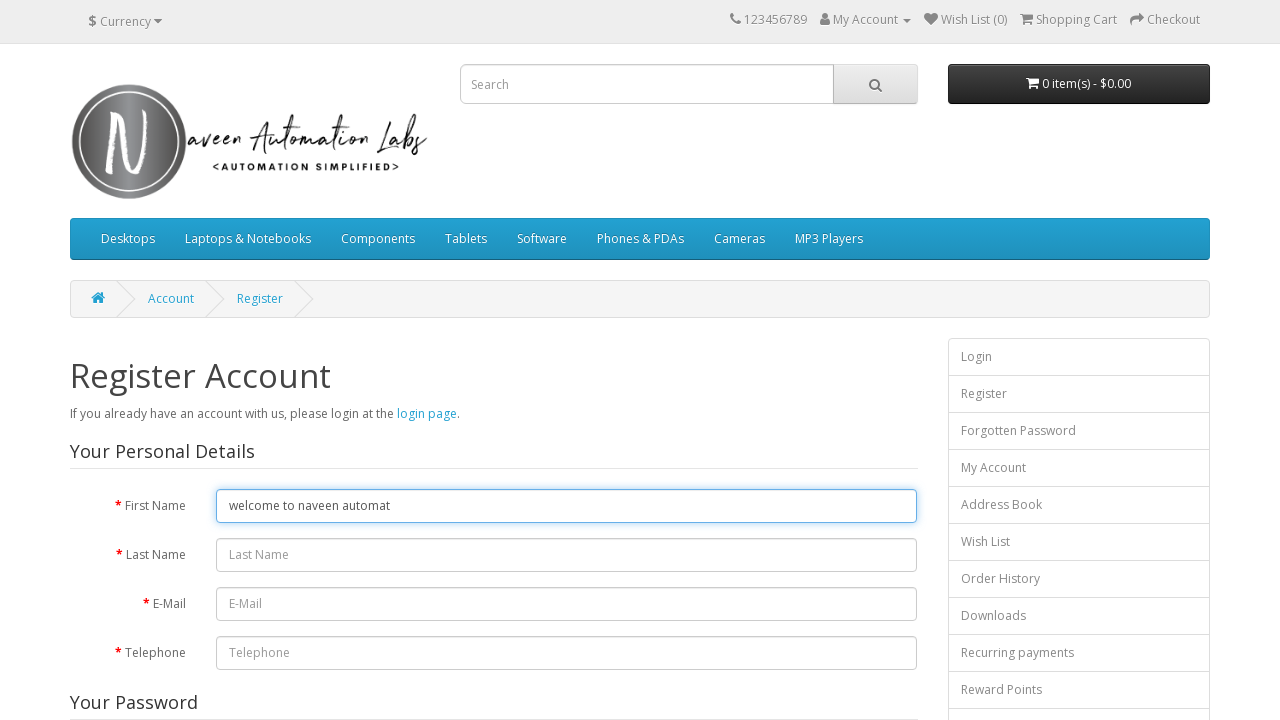

Typed character 'i' with 200ms delay to simulate human typing on #input-firstname
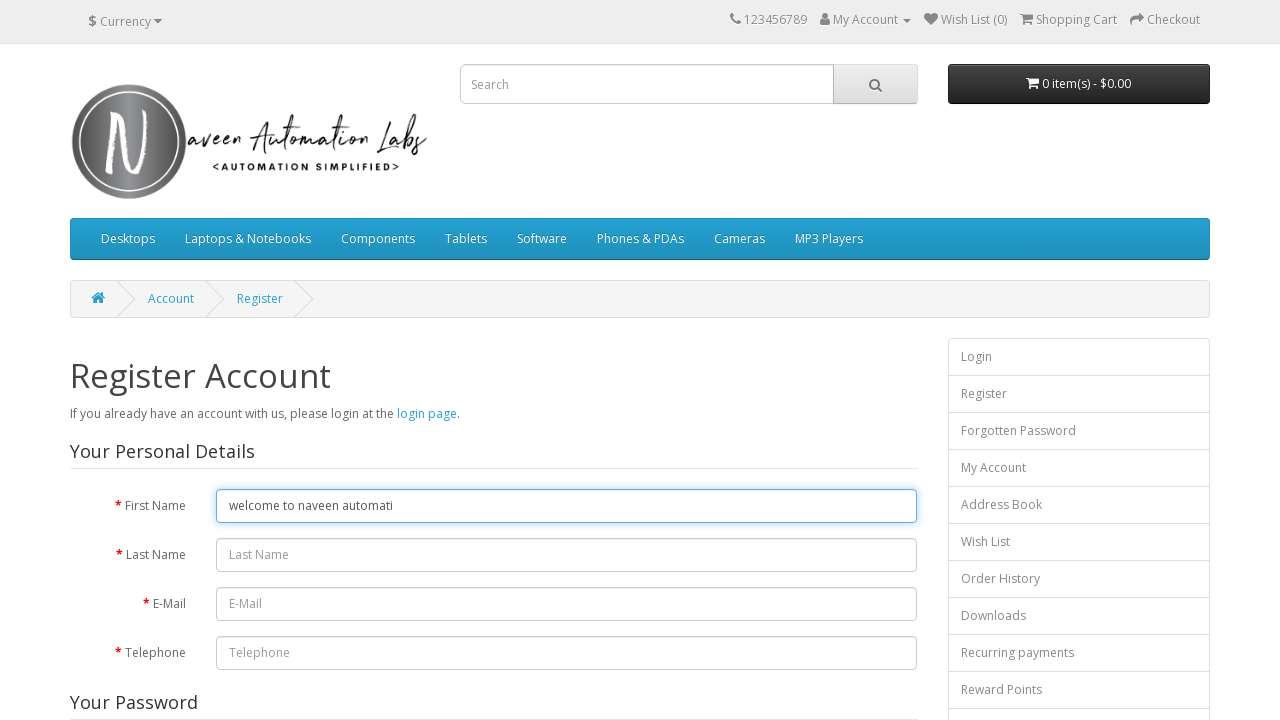

Typed character 'o' with 200ms delay to simulate human typing on #input-firstname
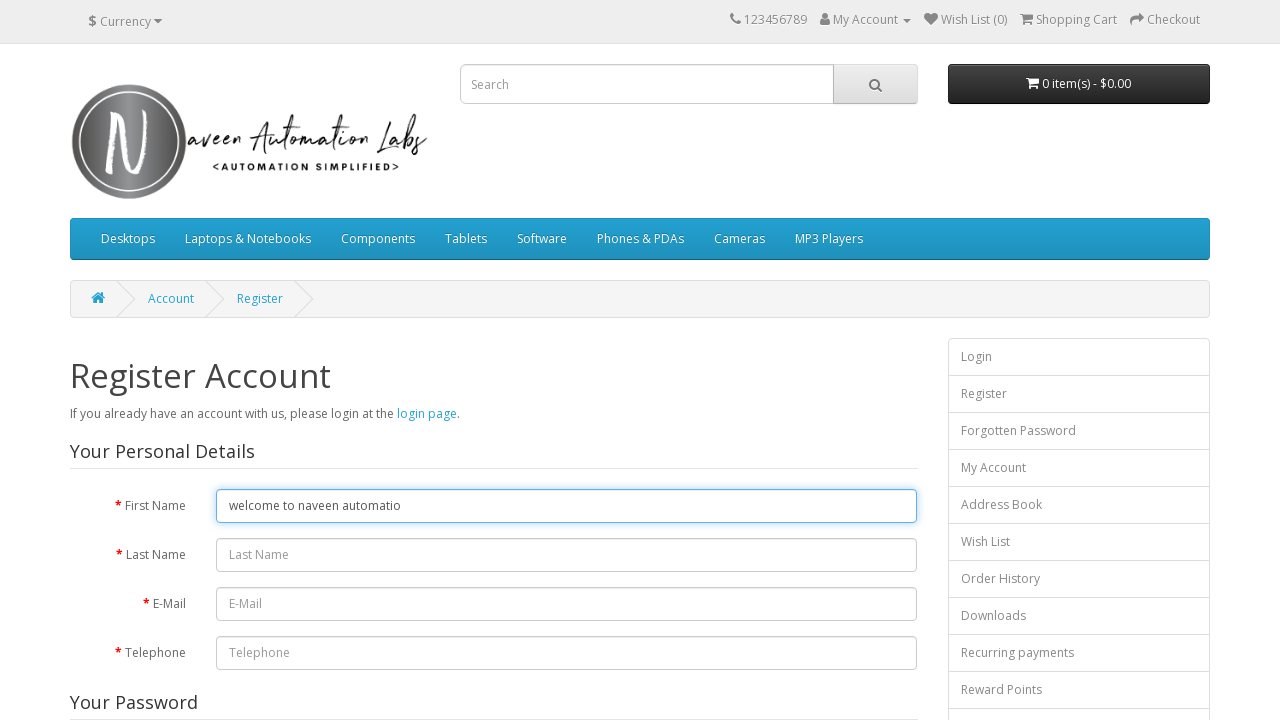

Typed character 'n' with 200ms delay to simulate human typing on #input-firstname
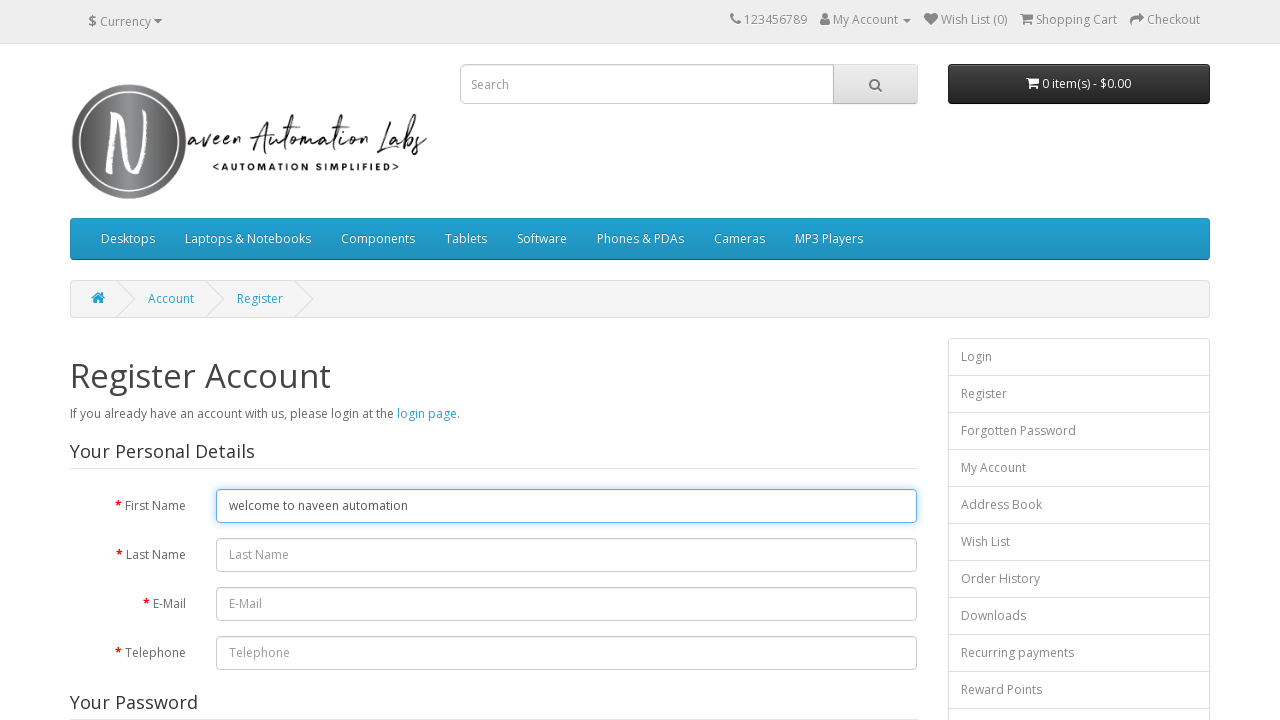

Typed character ' ' with 200ms delay to simulate human typing on #input-firstname
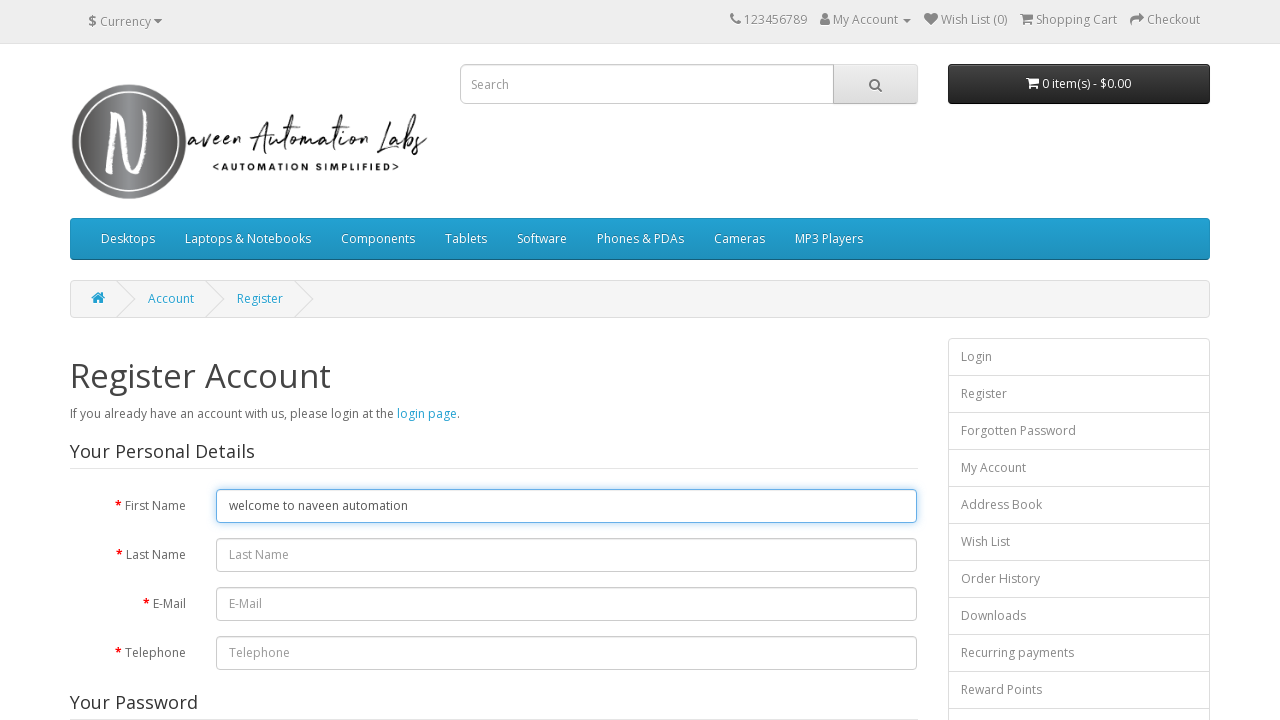

Typed character 'l' with 200ms delay to simulate human typing on #input-firstname
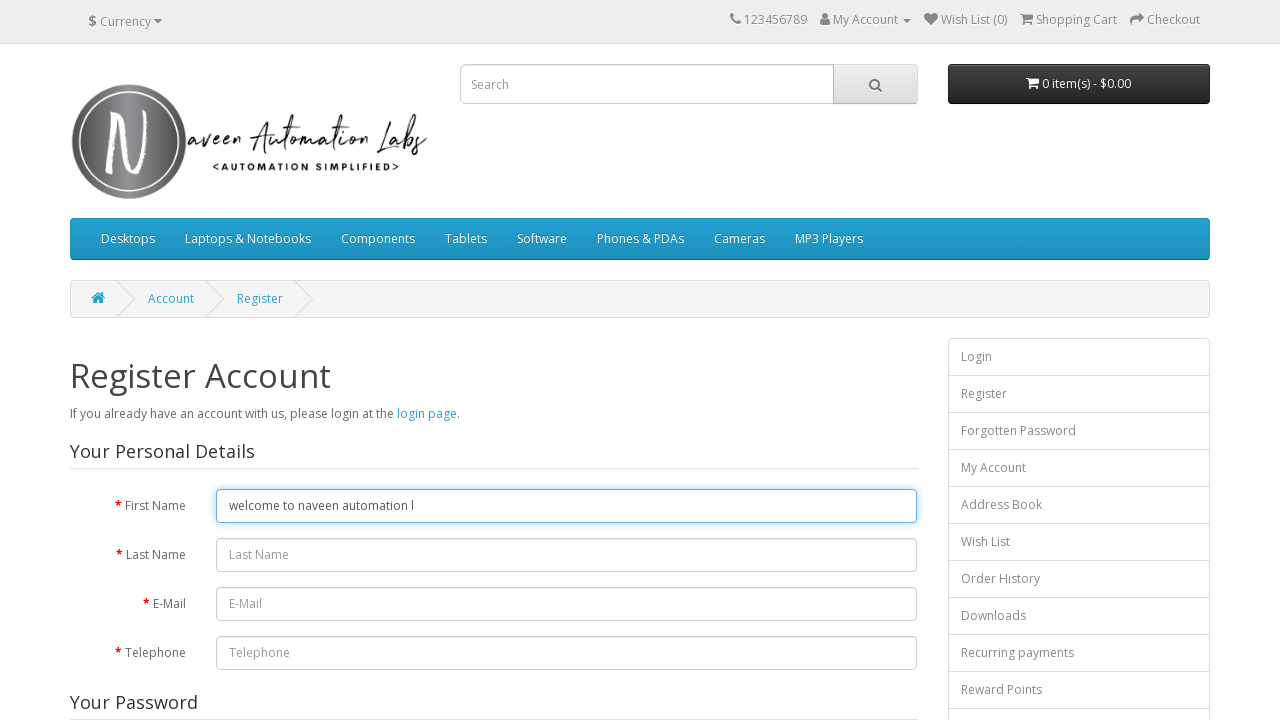

Typed character 'a' with 200ms delay to simulate human typing on #input-firstname
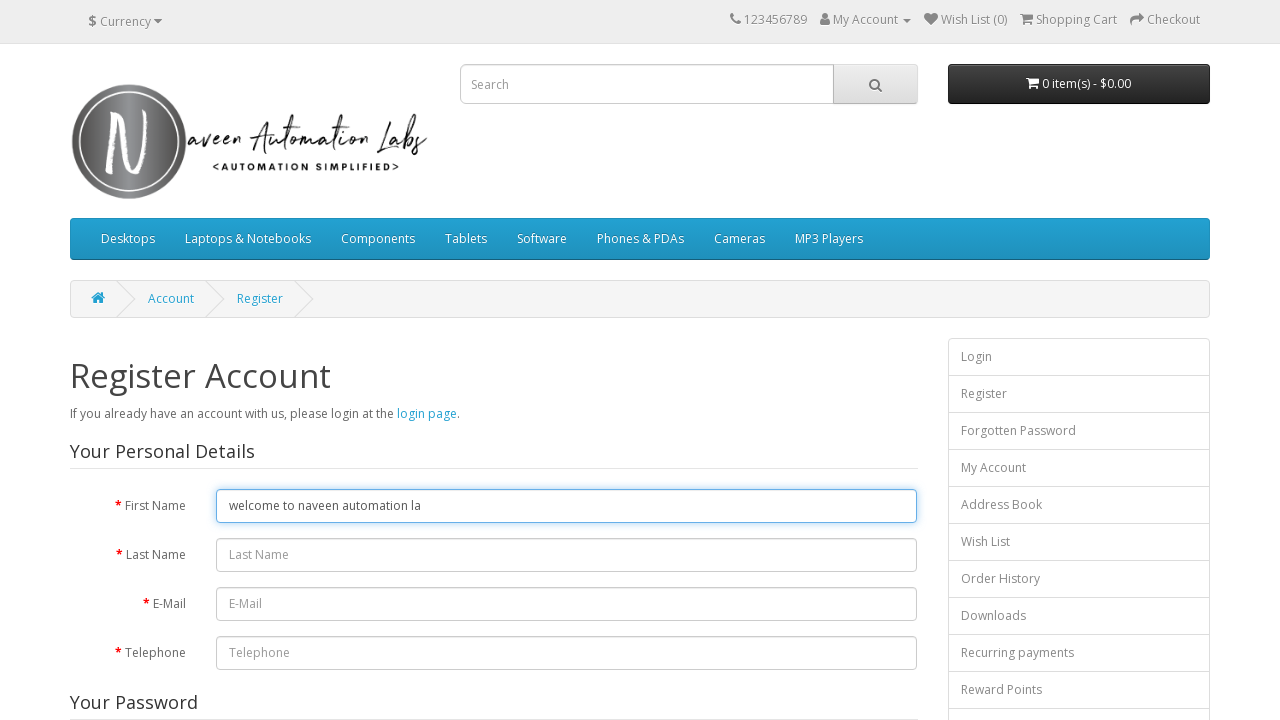

Typed character 'b' with 200ms delay to simulate human typing on #input-firstname
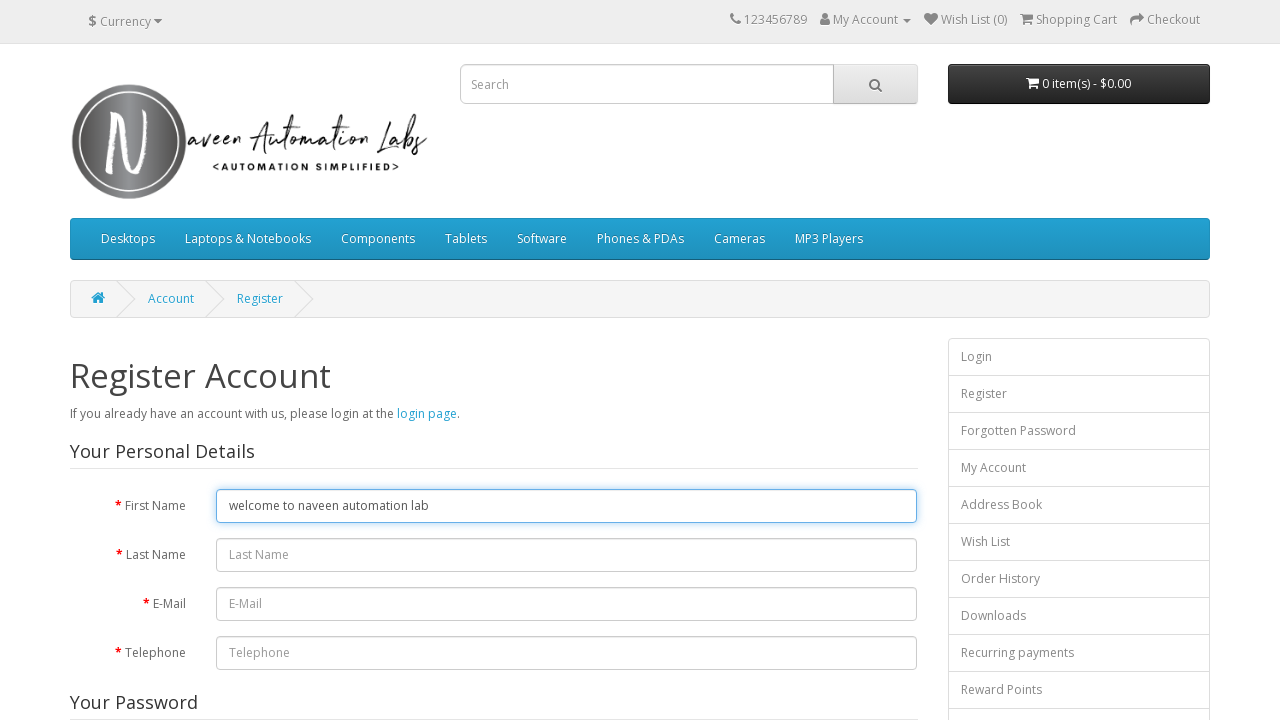

Typed character 's' with 200ms delay to simulate human typing on #input-firstname
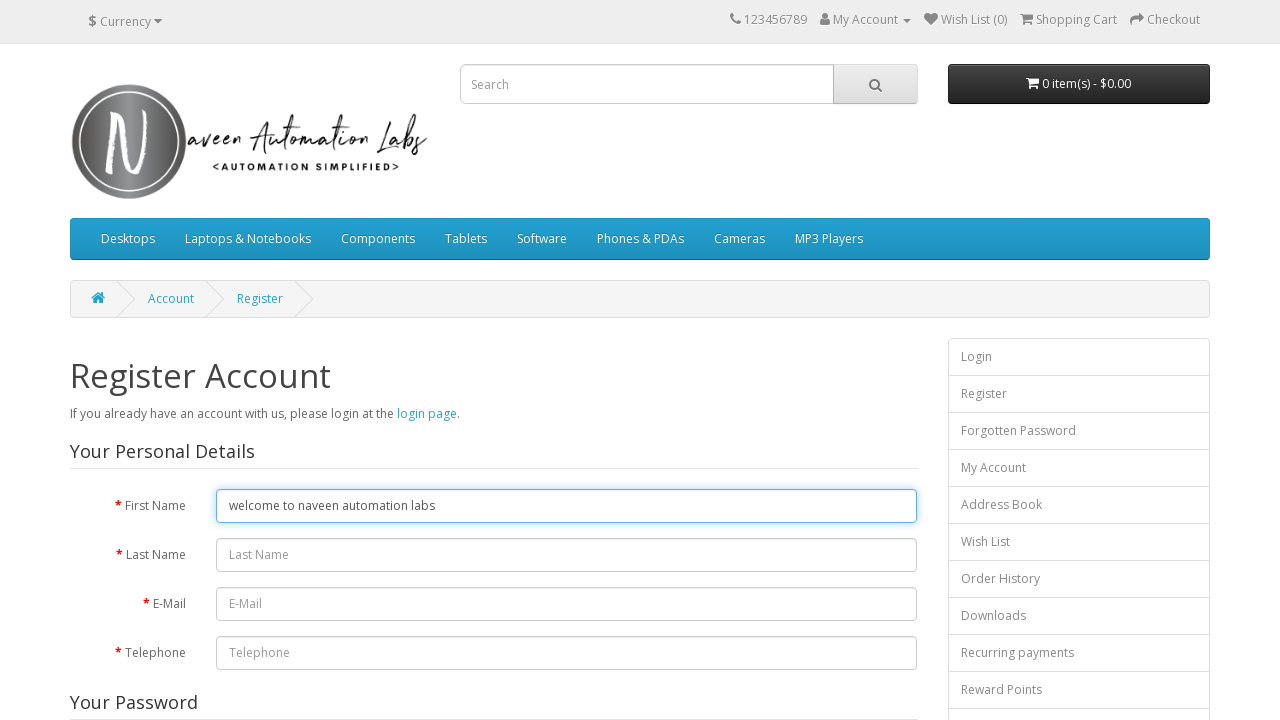

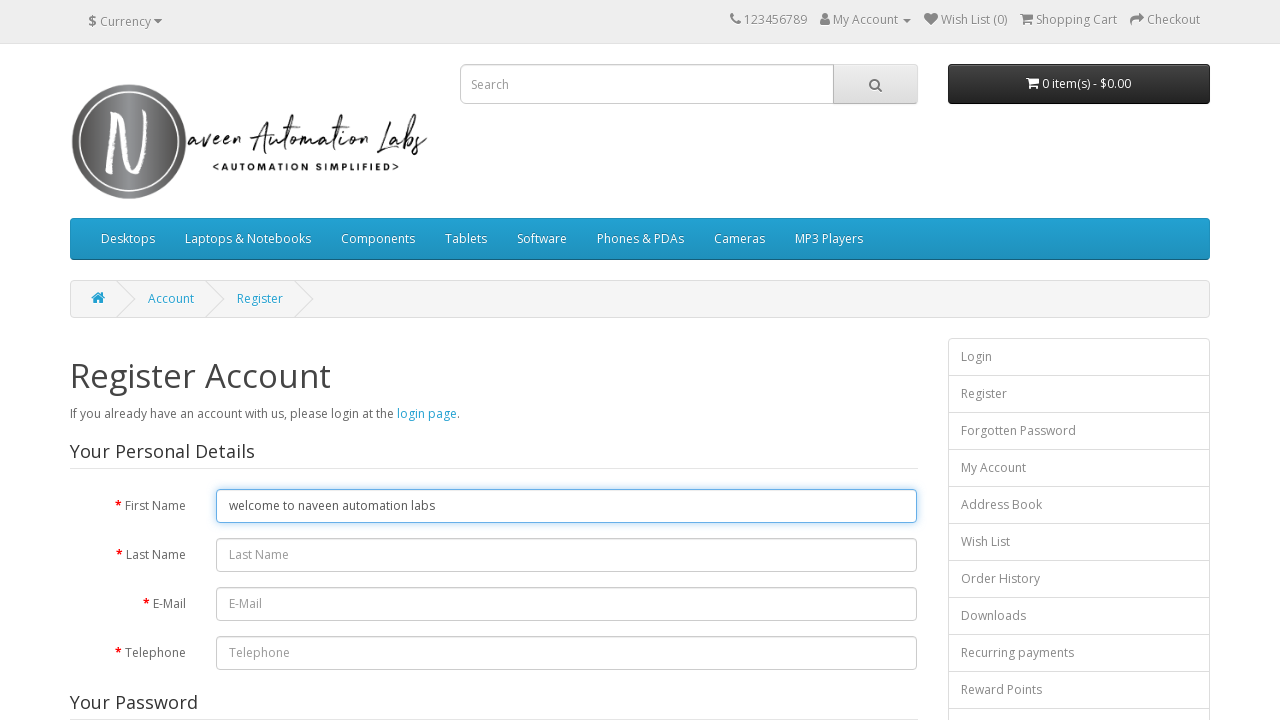